Tests form validation when the name field is missing by filling all other fields and verifying an error alert is displayed for the required name field.

Starting URL: https://docs.google.com/forms/d/e/1FAIpQLScVG7idLWR8sxNQygSnLuhehUNVFti0FnVviWCSjDh-JNhsMA/viewform

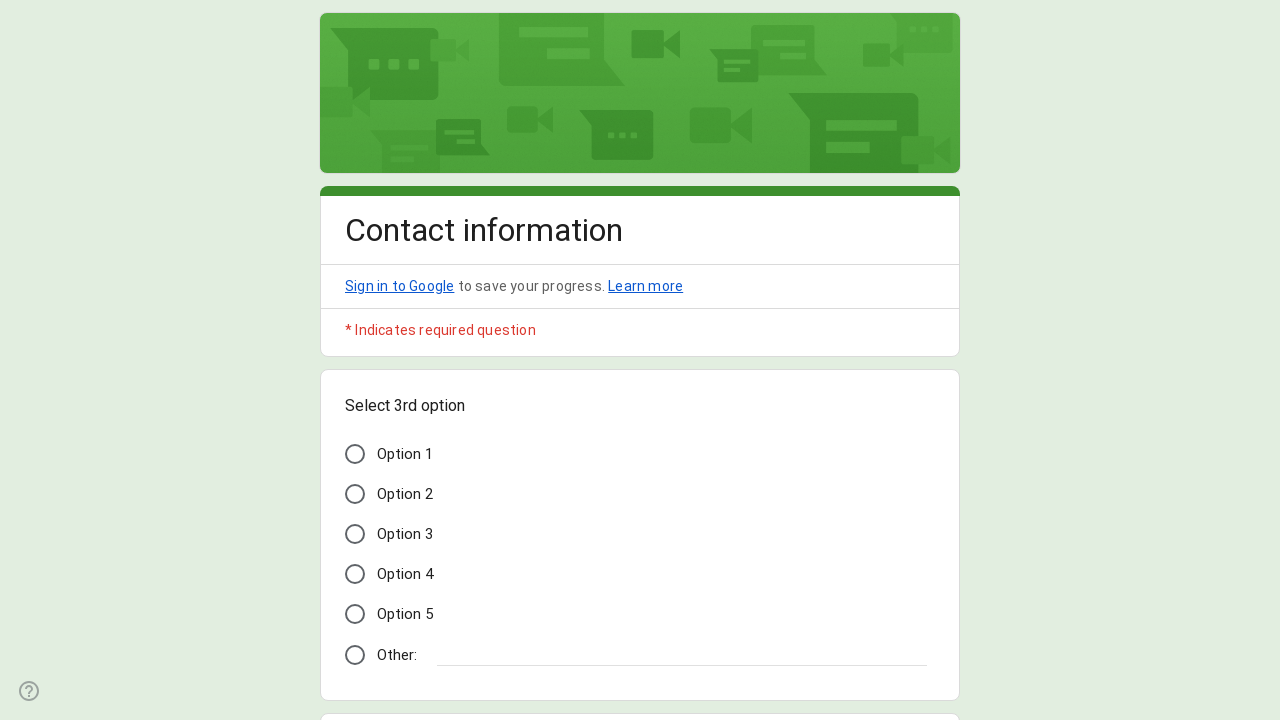

Navigated to Google Form for testing
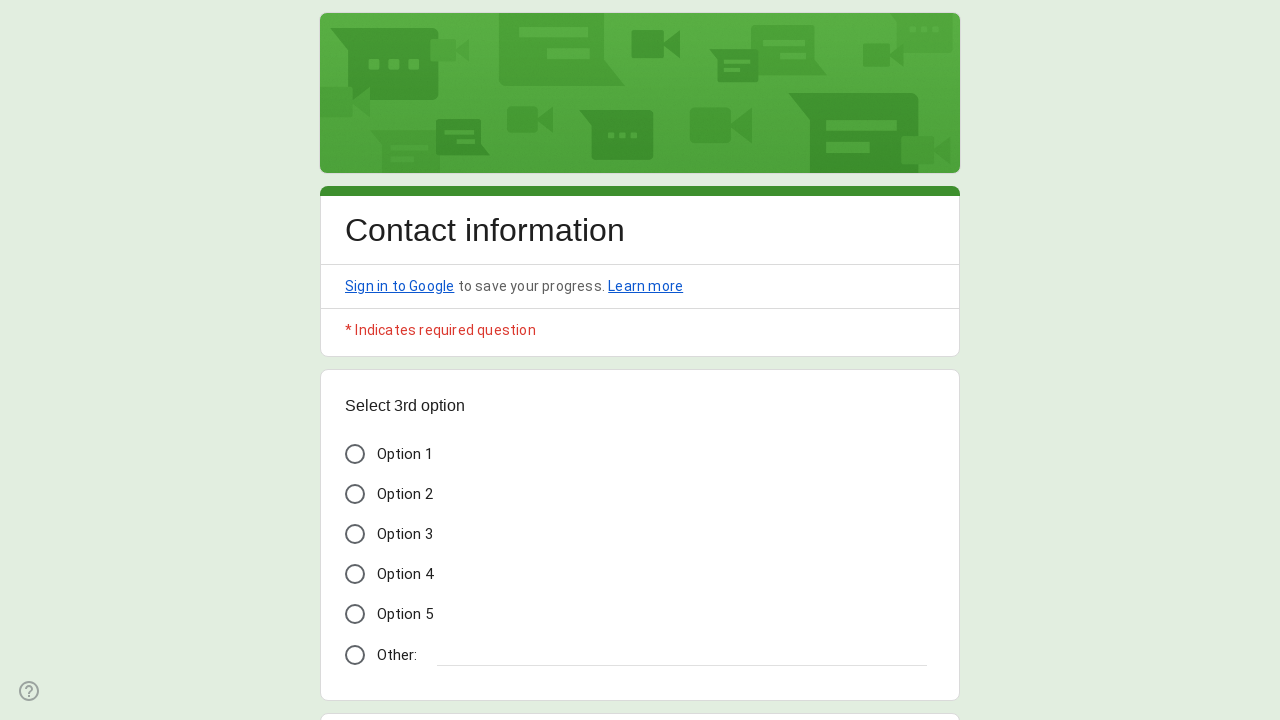

Selected 'Option 3' radio button at (405, 534) on xpath=//span[text() = 'Option 3']
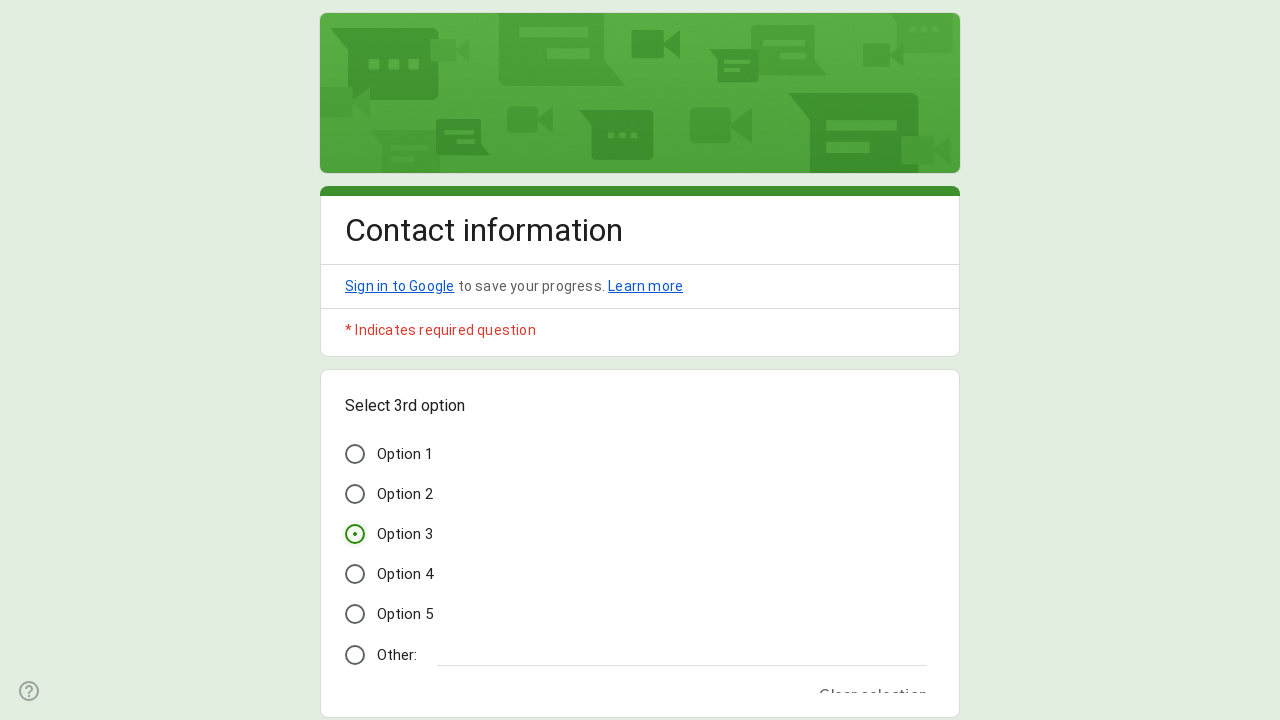

Clicked on Email field at (492, 360) on //*[contains(@data-params, '"Email"')]//input[@type='email']
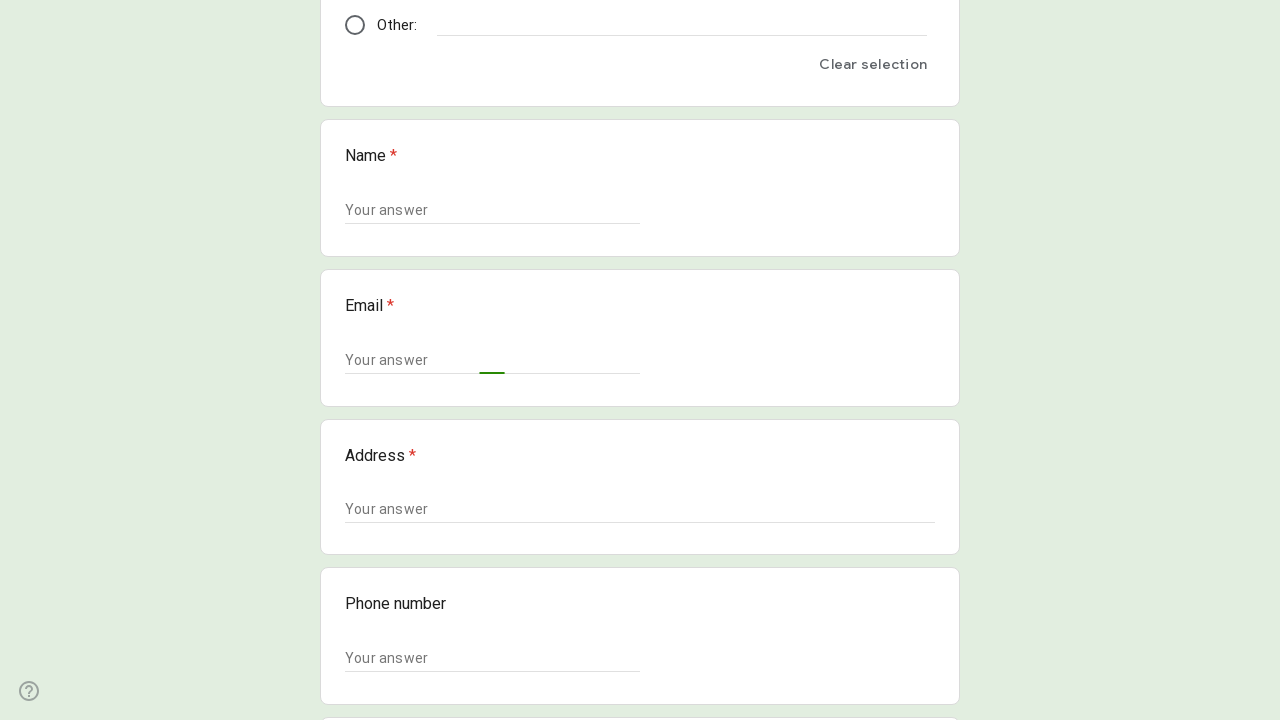

Filled Email field with 'test@example.com' on //*[contains(@data-params, '"Email"')]//input[@type='email']
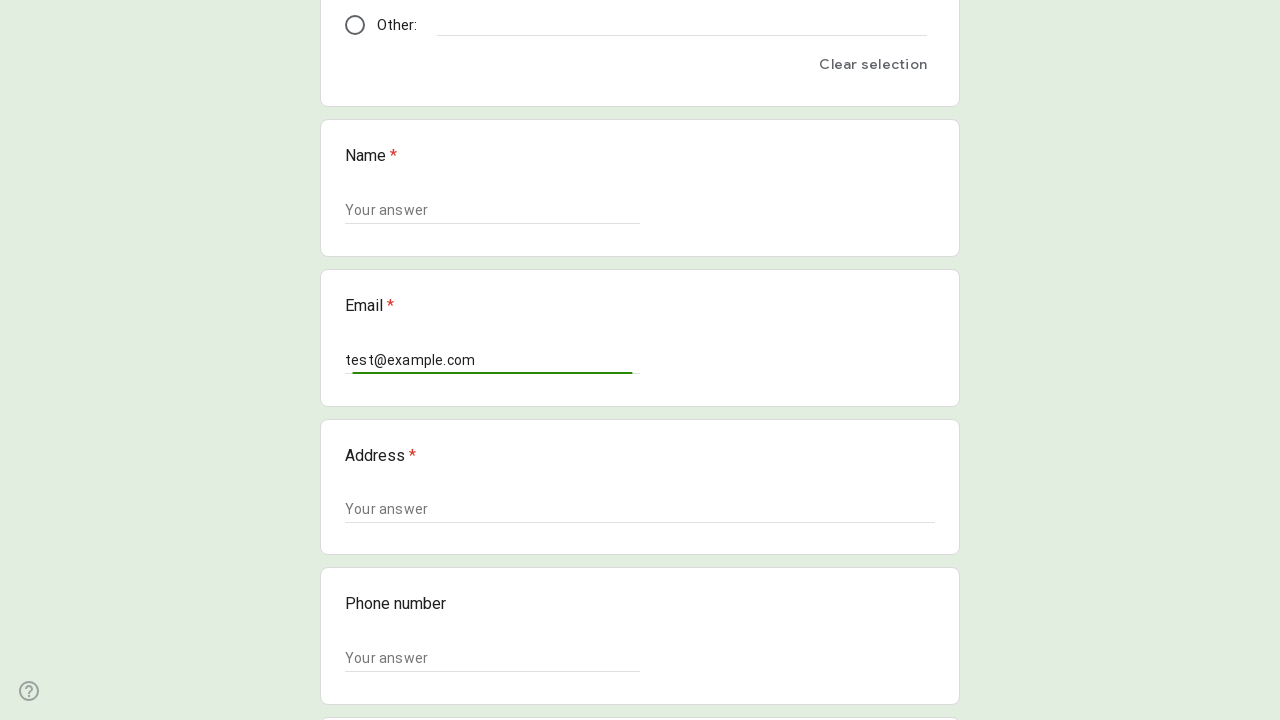

Clicked on Address field at (640, 510) on //*[contains(@data-params, '"Address"')]//textarea
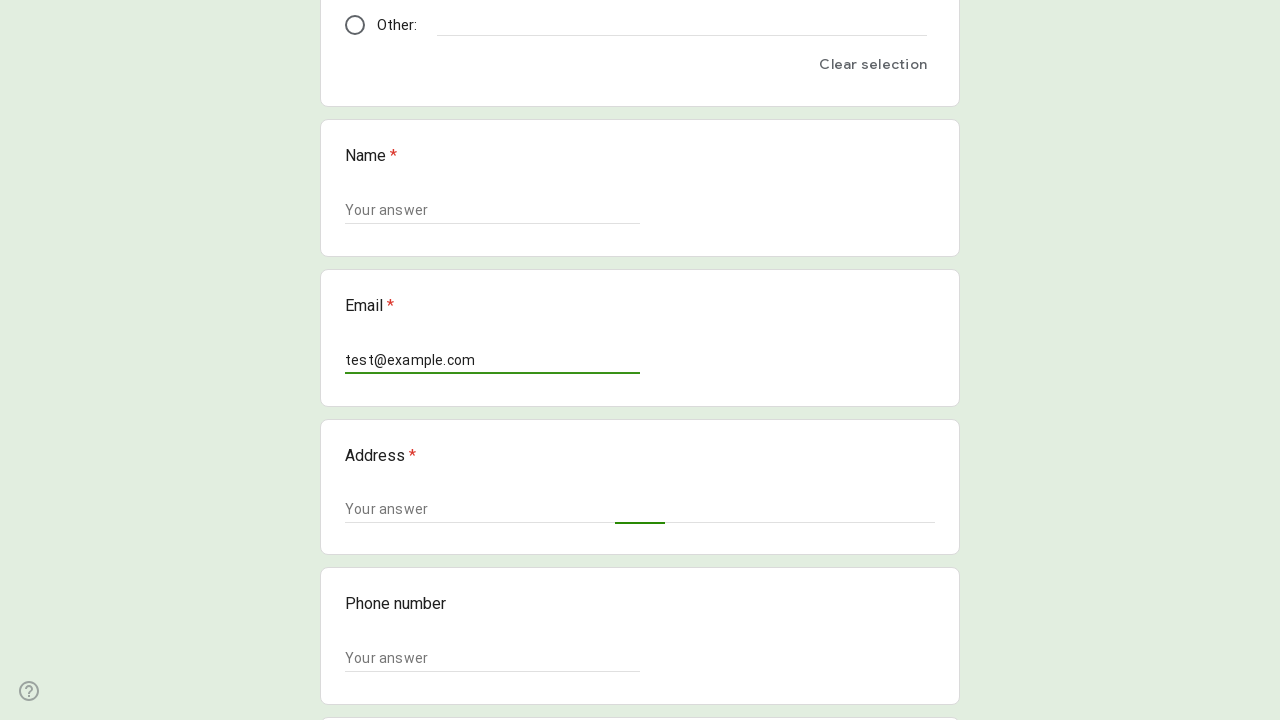

Filled Address field with 'Turu 2, 51004 Tartu' on //*[contains(@data-params, '"Address"')]//textarea
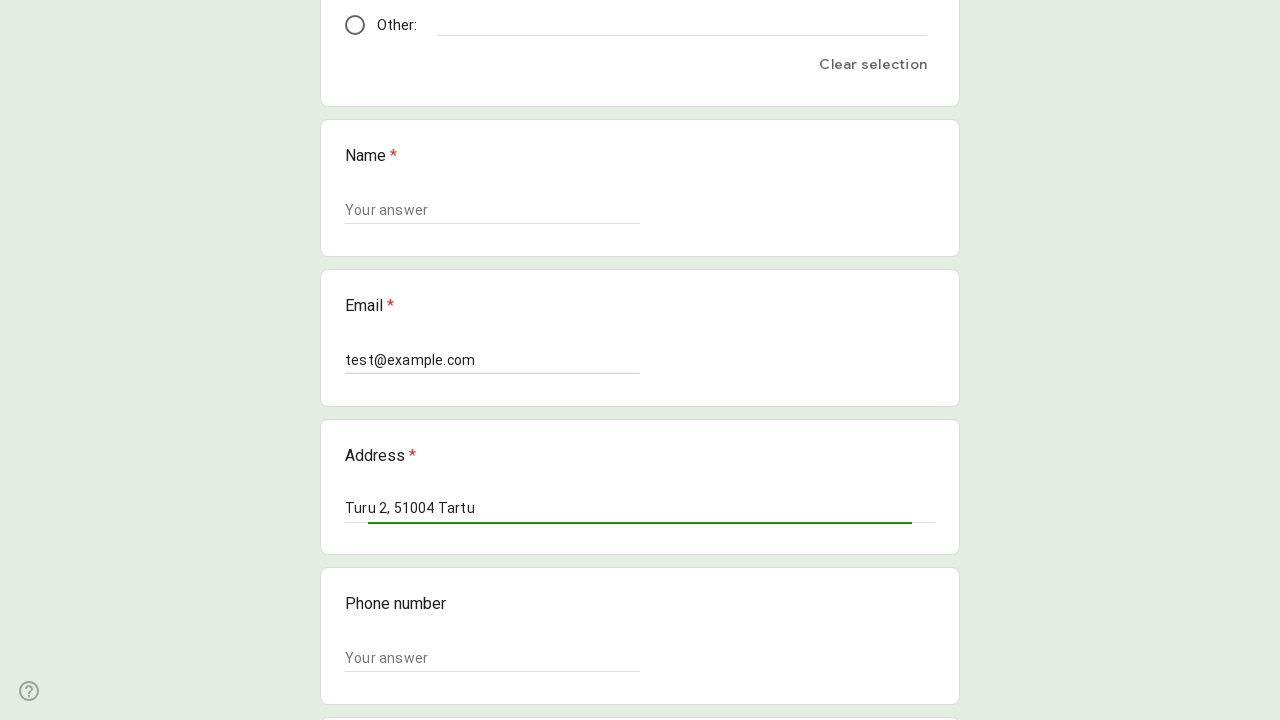

Clicked on Phone number field at (492, 658) on //*[contains(@data-params, '"Phone number"')]//input[@type='text']
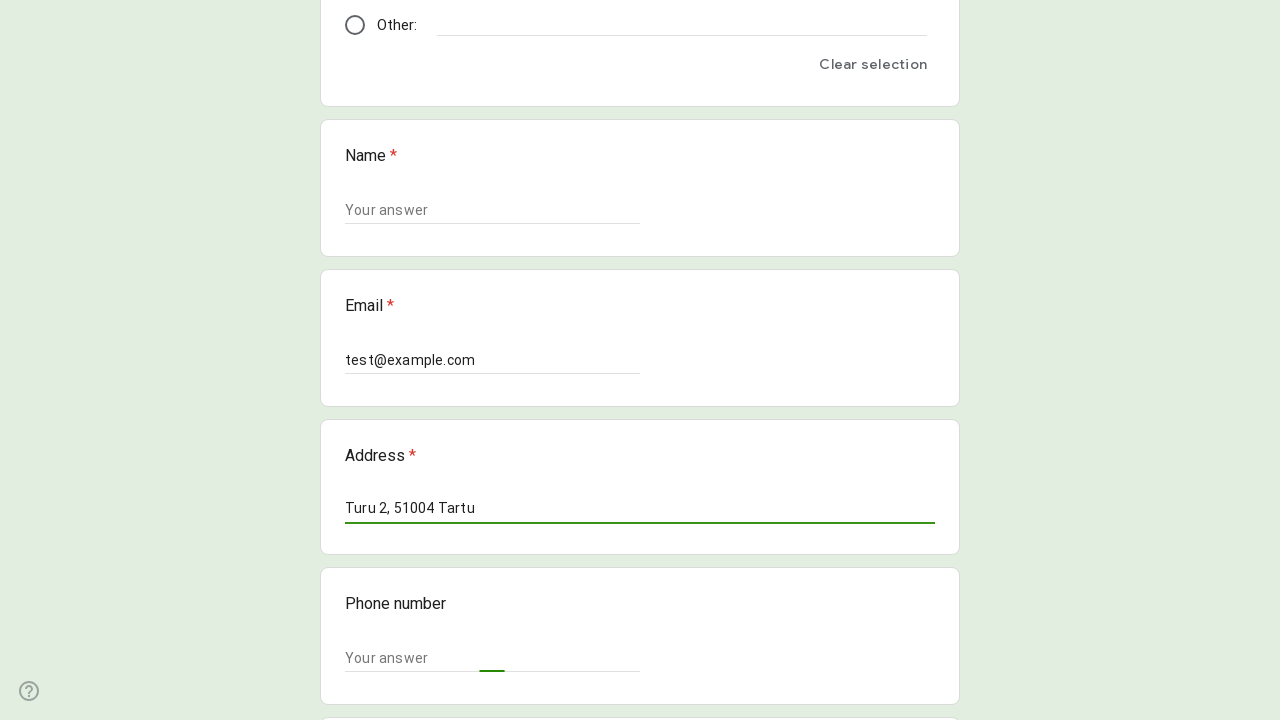

Filled Phone number field with '+37211111111' on //*[contains(@data-params, '"Phone number"')]//input[@type='text']
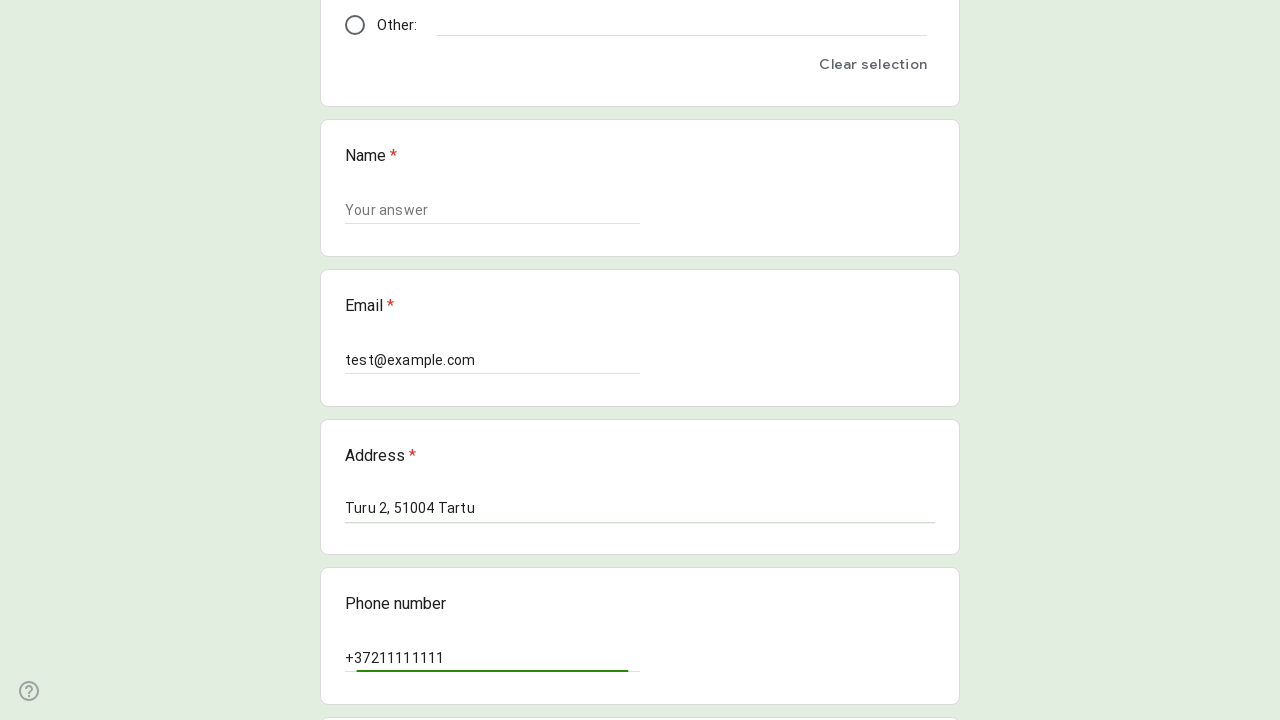

Clicked on Comments field at (640, 457) on //*[contains(@data-params, '"Comments"')]//textarea
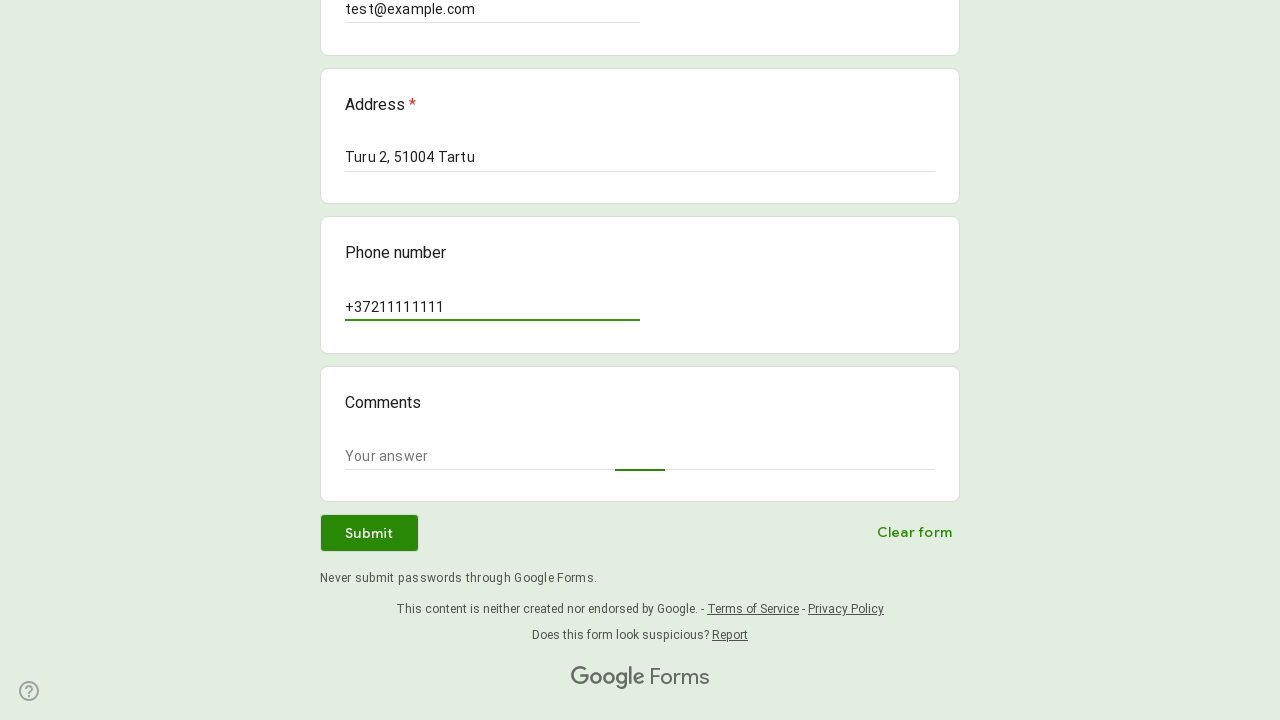

Filled Comments field with 'Lorem ipsum dolor sit amet' on //*[contains(@data-params, '"Comments"')]//textarea
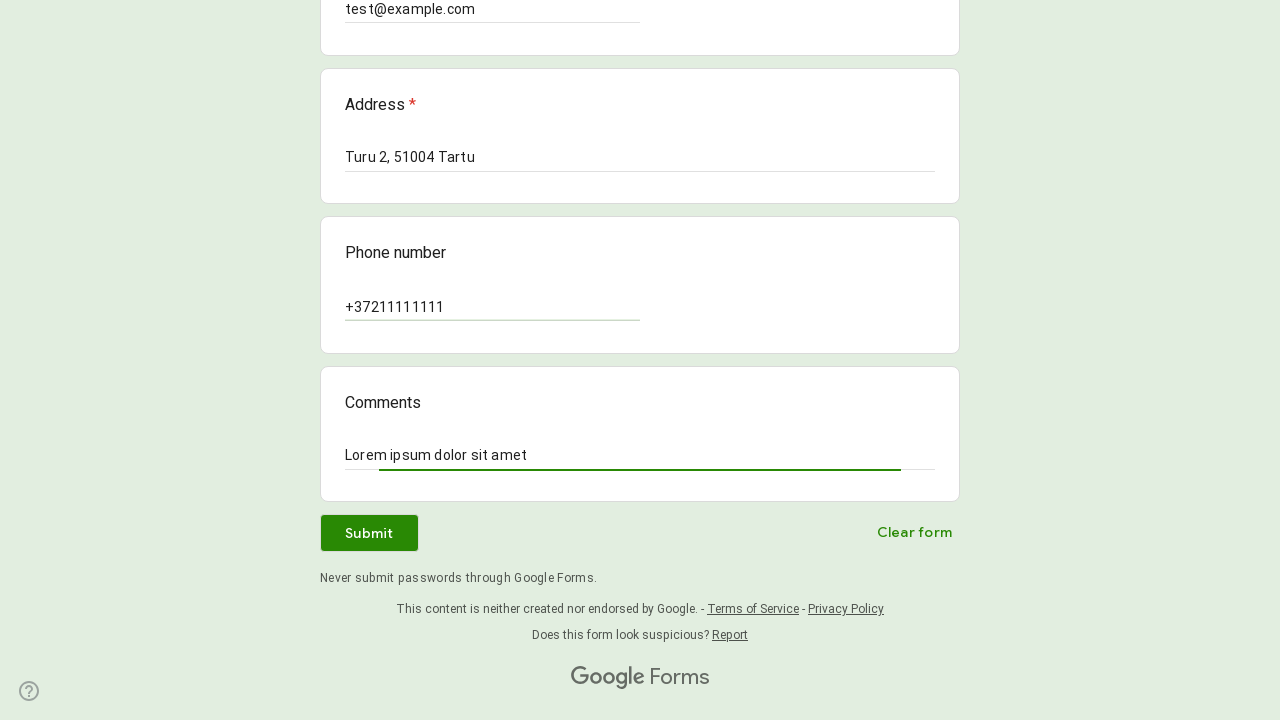

Clicked Submit button without filling Name field at (369, 533) on xpath=//div[@role='button' and .//*[contains(text(), 'Submit') or contains(text(
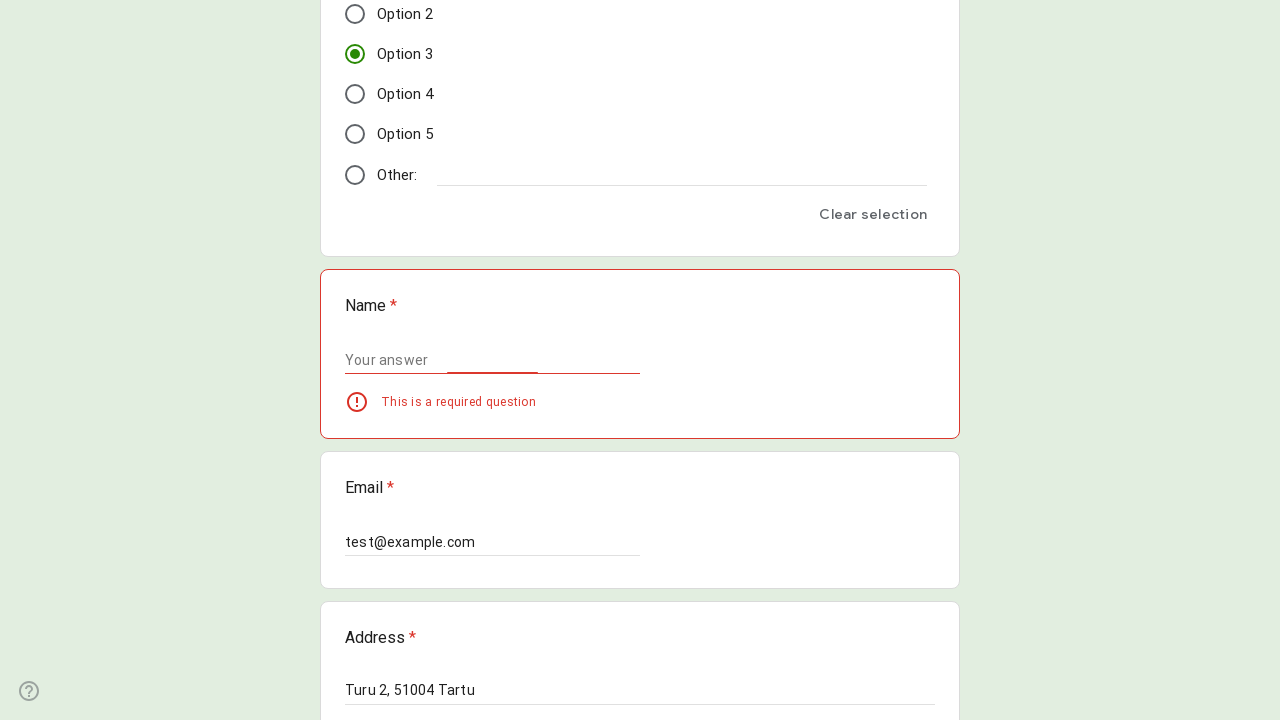

Error alert appeared for required Name field
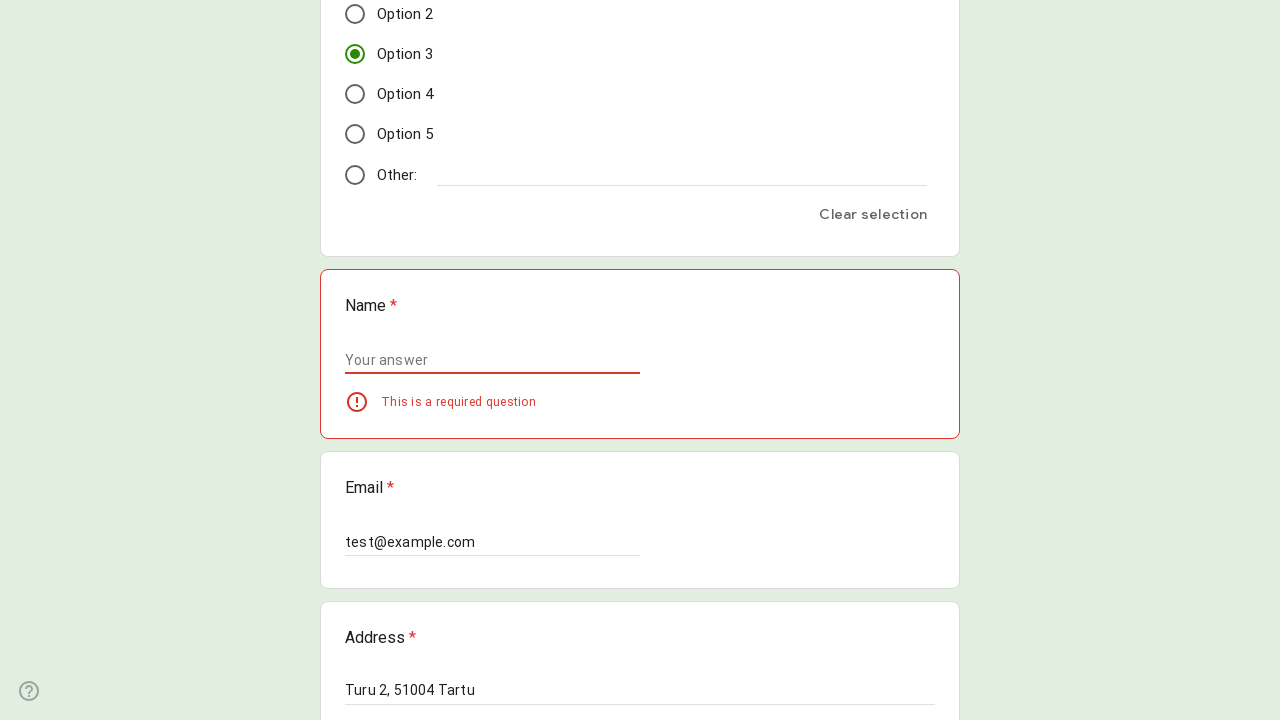

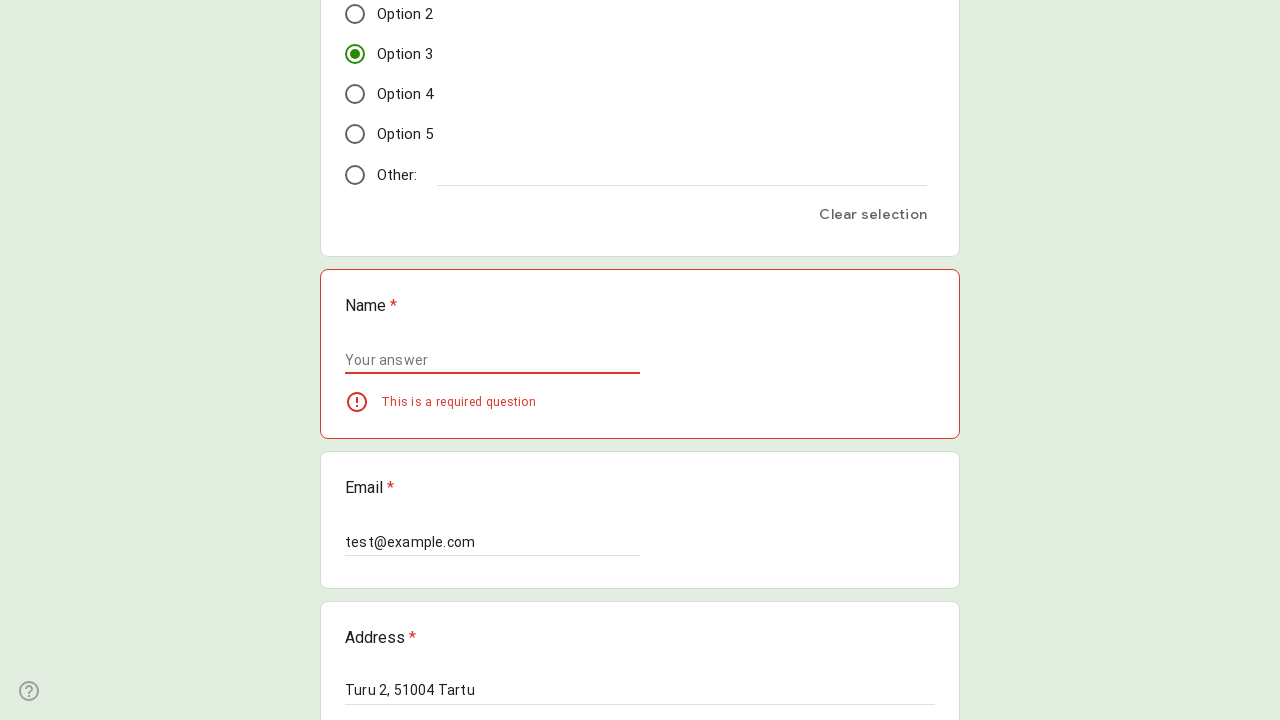